Navigates to the OrangeHRM demo site and verifies the page loads by checking the title, then maximizes the browser window.

Starting URL: https://opensource-demo.orangehrmlive.com/

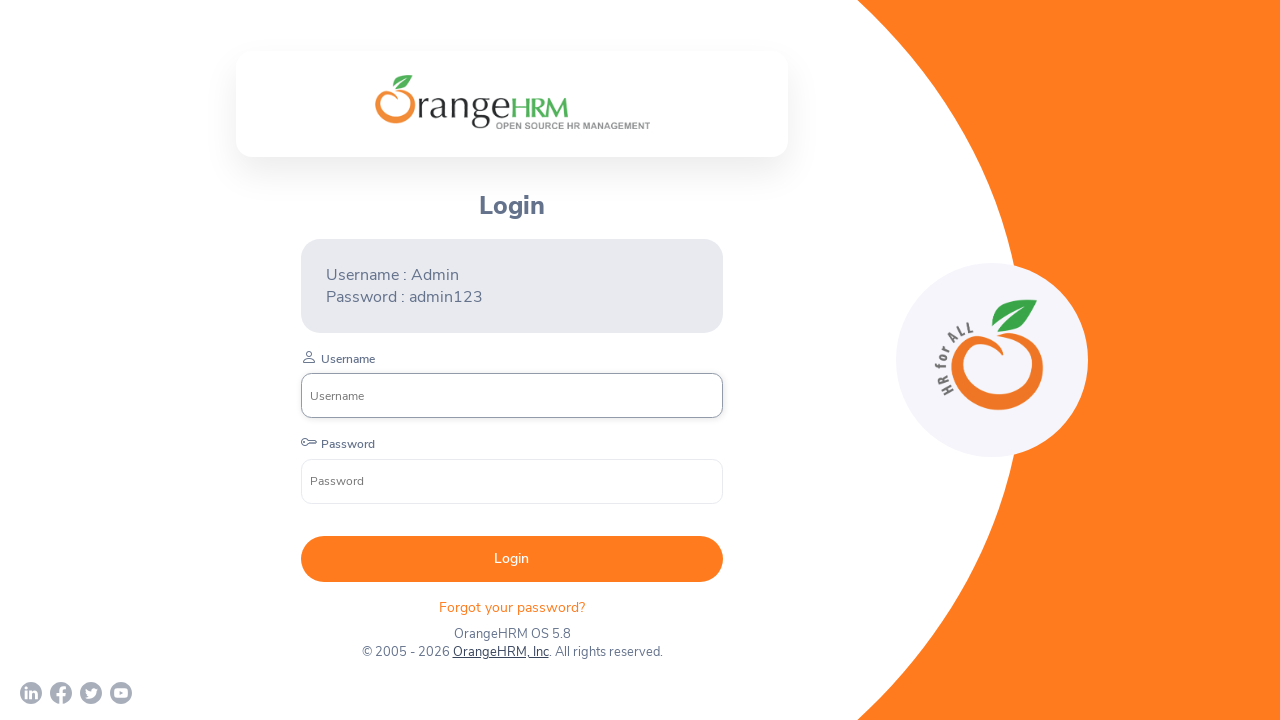

Waited for page to reach domcontentloaded state
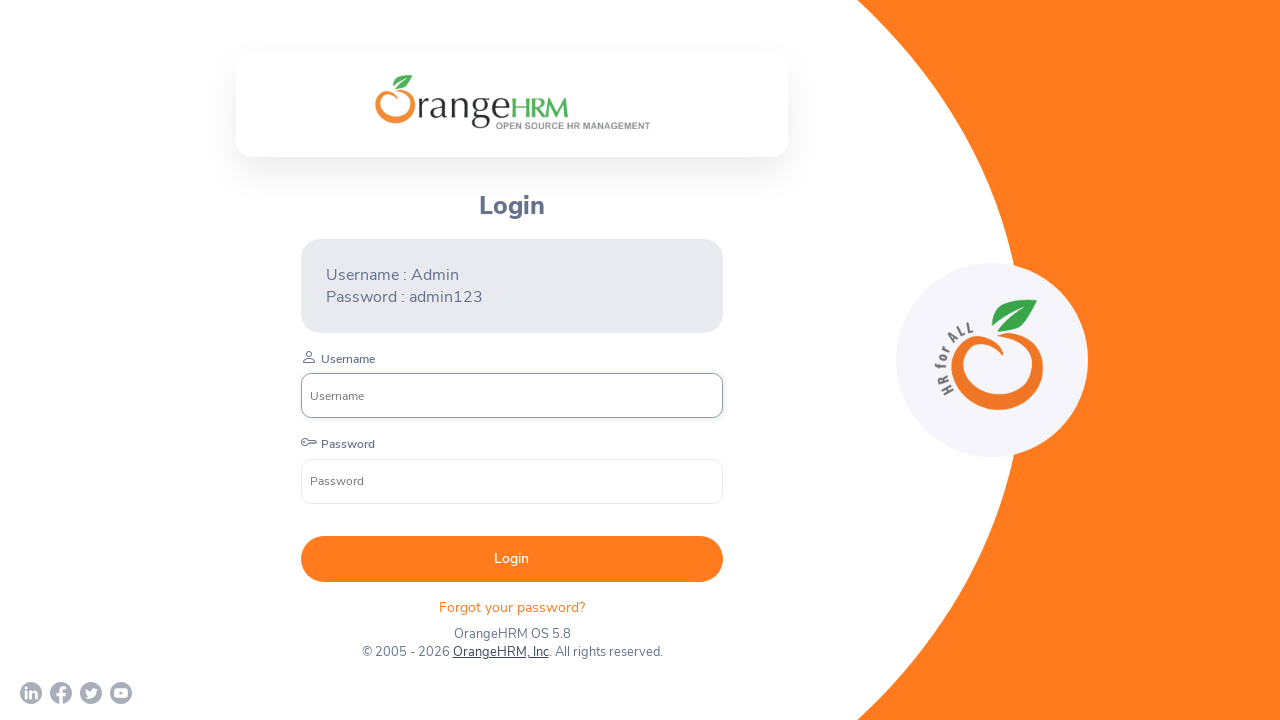

Retrieved page title: OrangeHRM
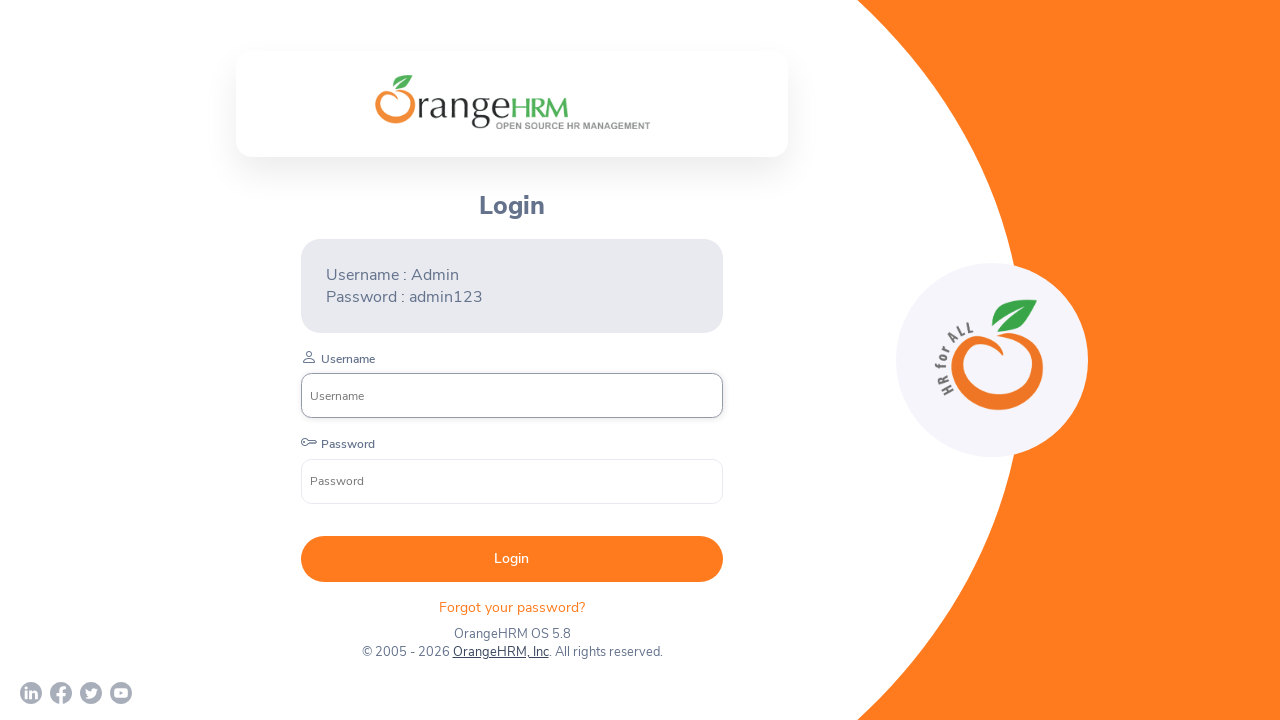

Maximized browser window to 1920x1080
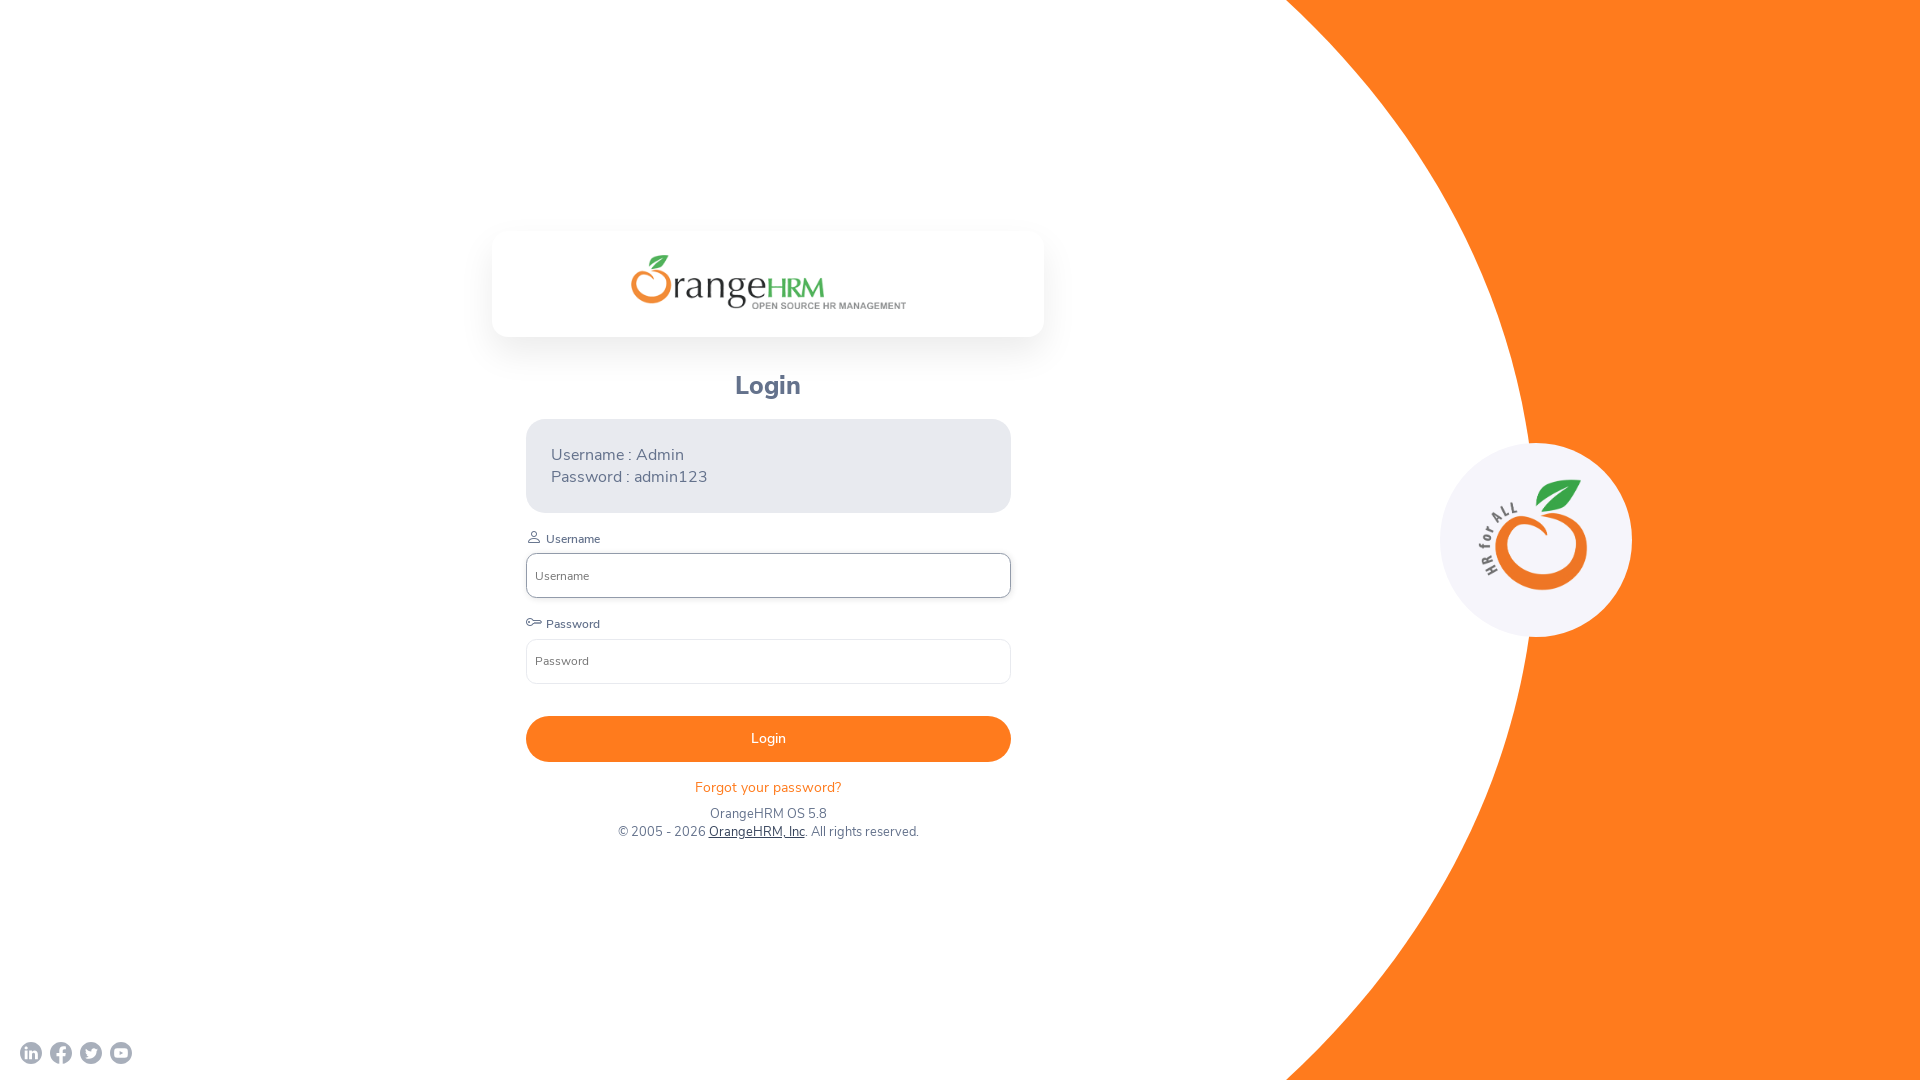

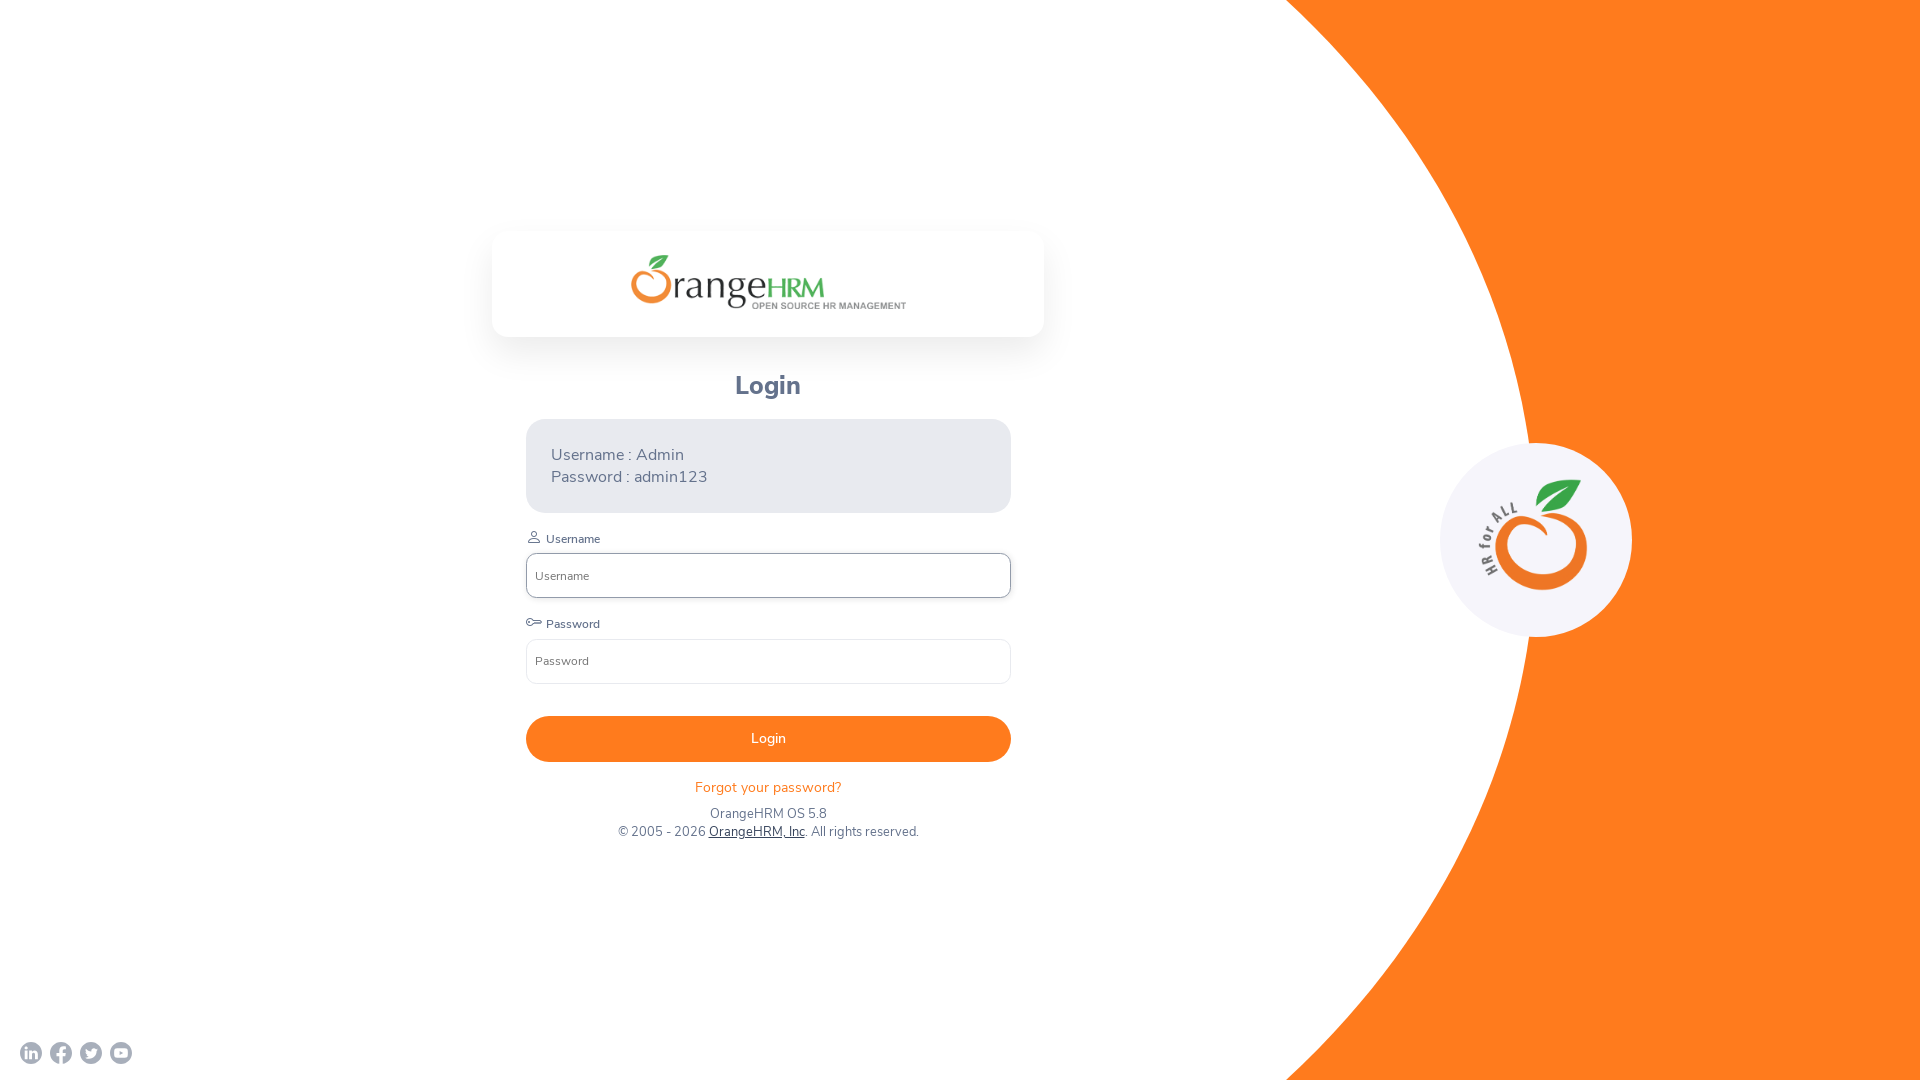